Tests a signup form by filling in first name, last name, and email fields, then submitting the form by pressing Enter on the signup button.

Starting URL: http://secure-retreat-92358.herokuapp.com/

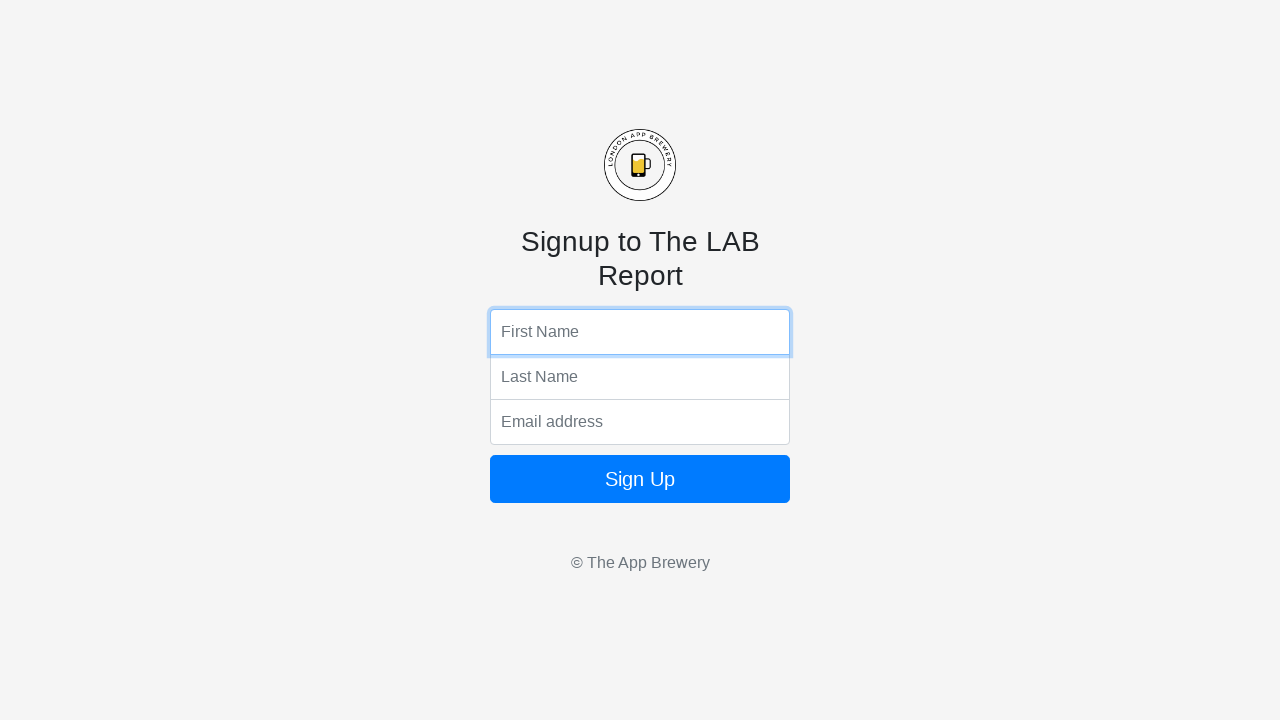

Filled first name field with 'Moazzam' on input[name='fName']
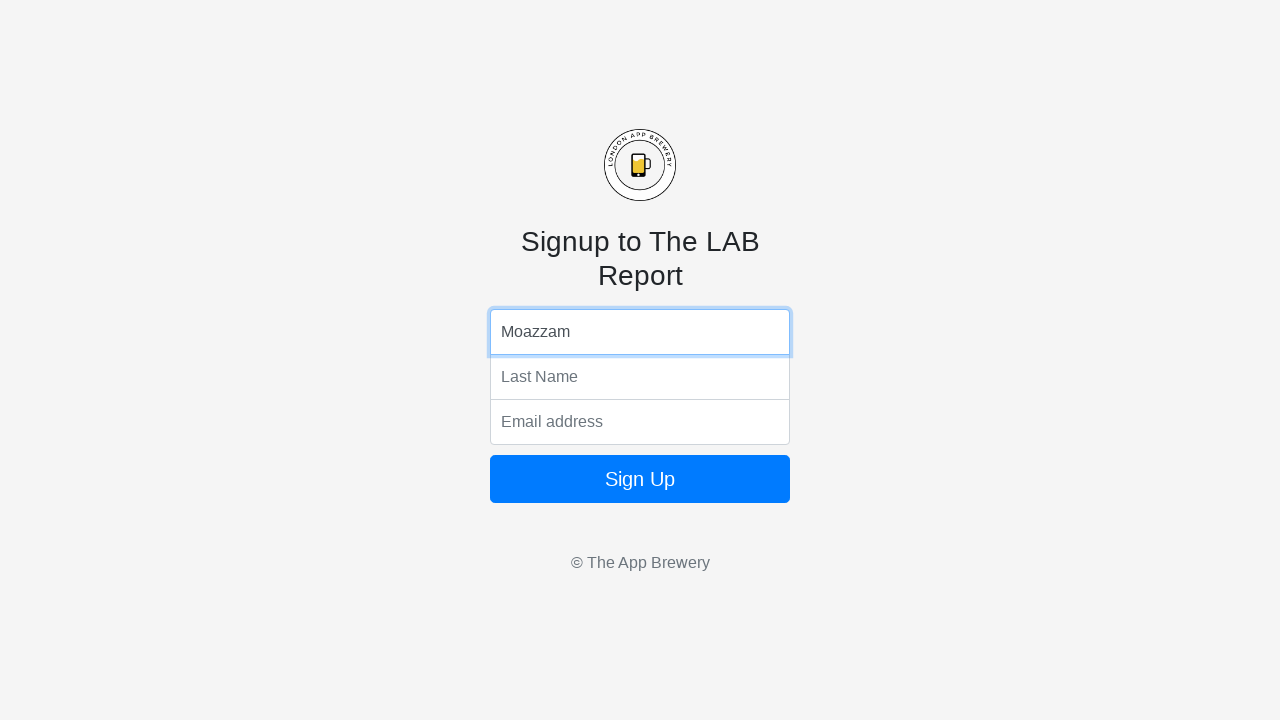

Filled last name field with 'Khan' on input[name='lName']
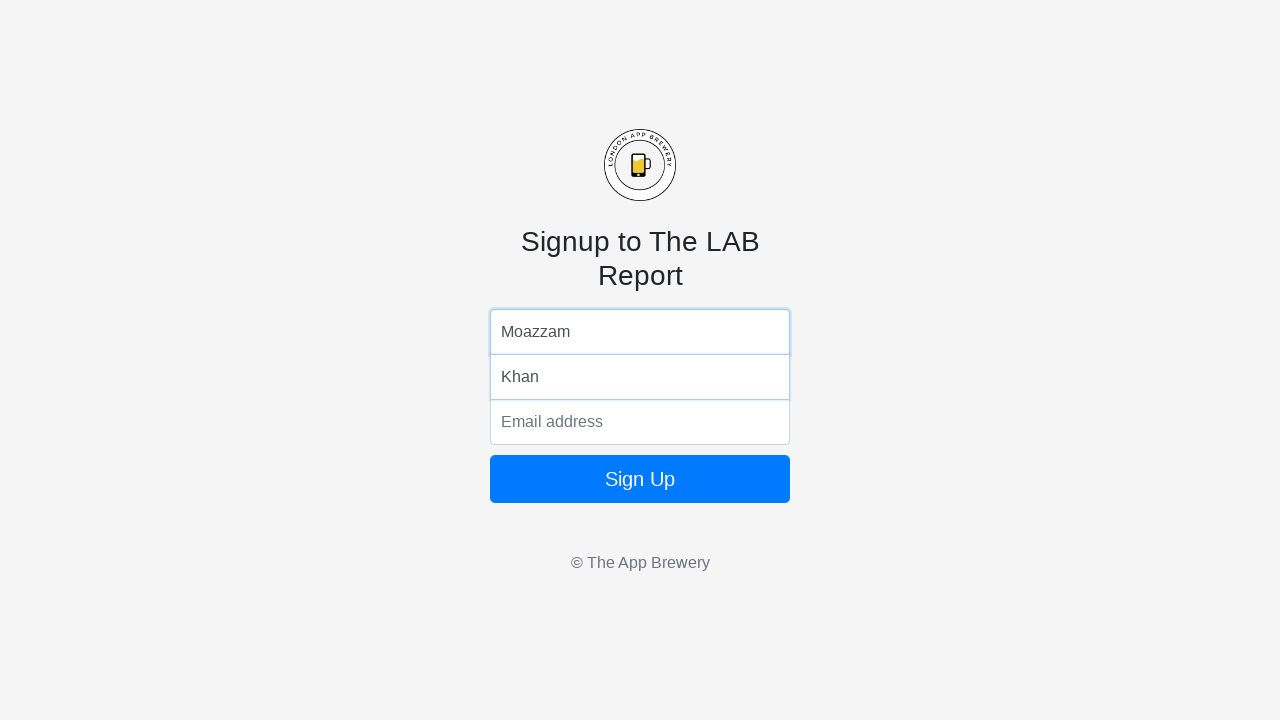

Filled email field with 'aaaa@ggg.com' on input[name='email']
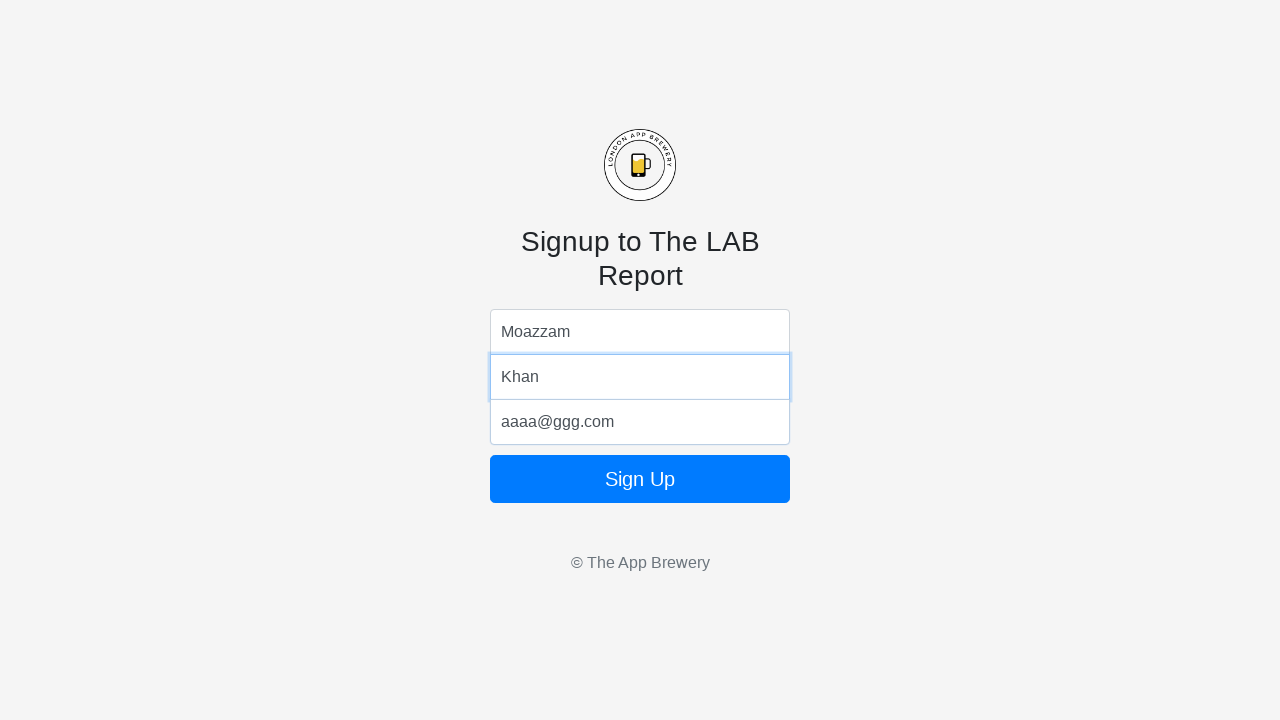

Pressed Enter on signup button to submit form on .btn
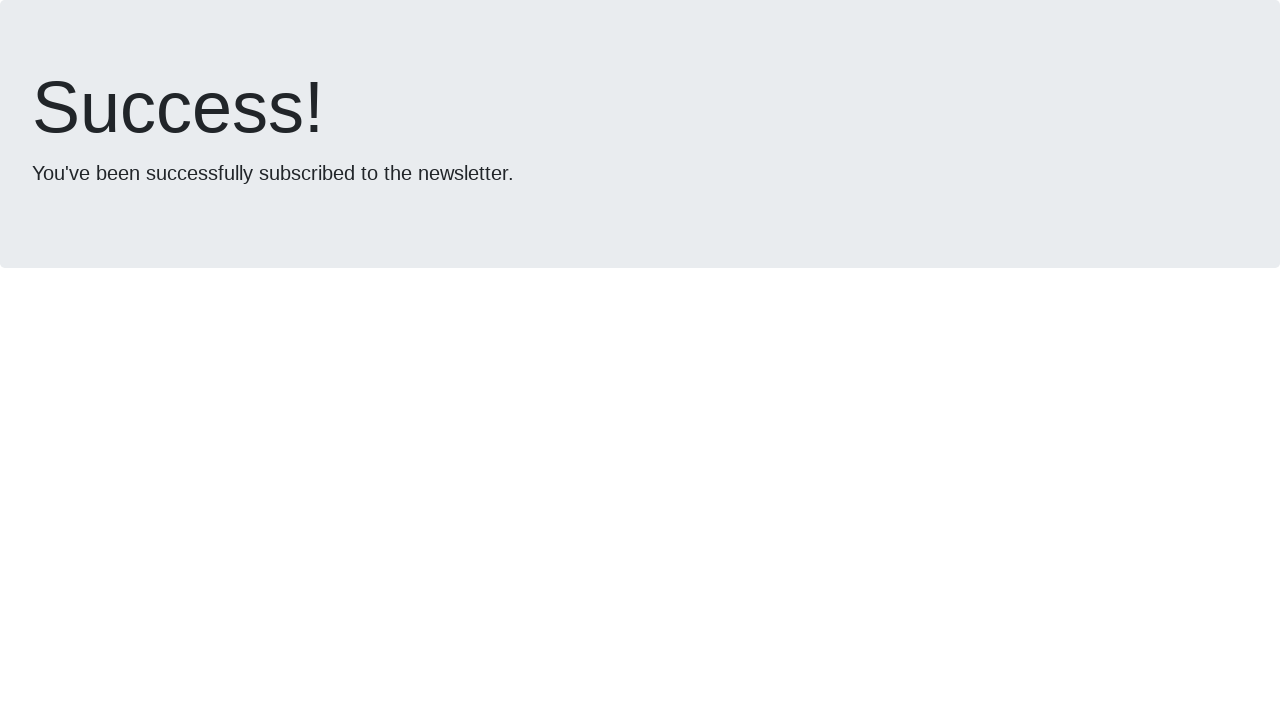

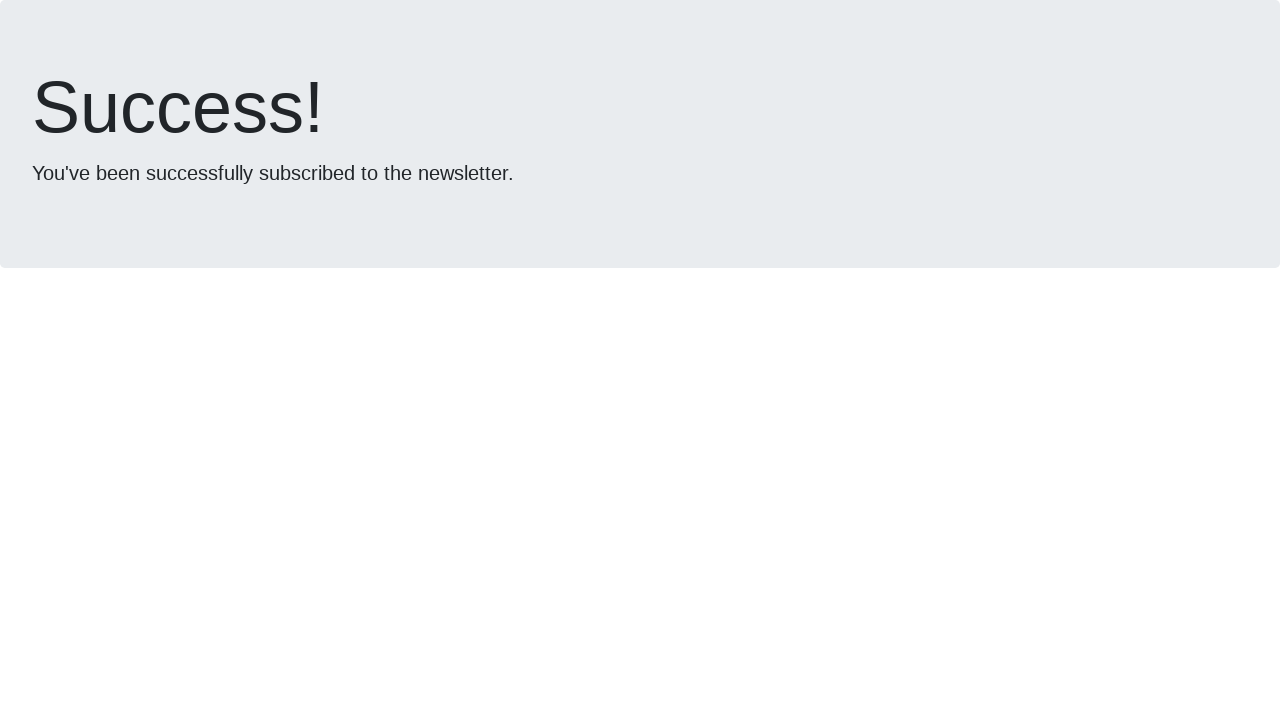